Tests that the browser back button works correctly when navigating between filter views.

Starting URL: https://demo.playwright.dev/todomvc

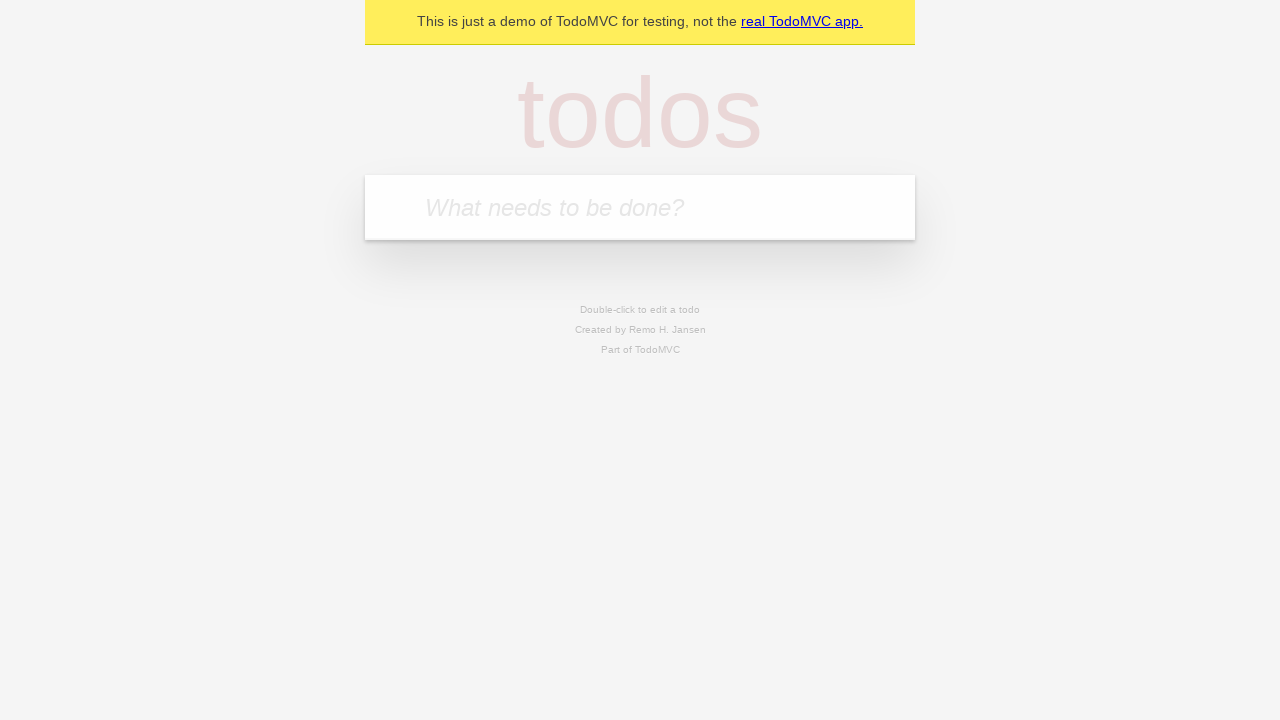

Filled first todo input with 'buy some cheese' on internal:attr=[placeholder="What needs to be done?"i]
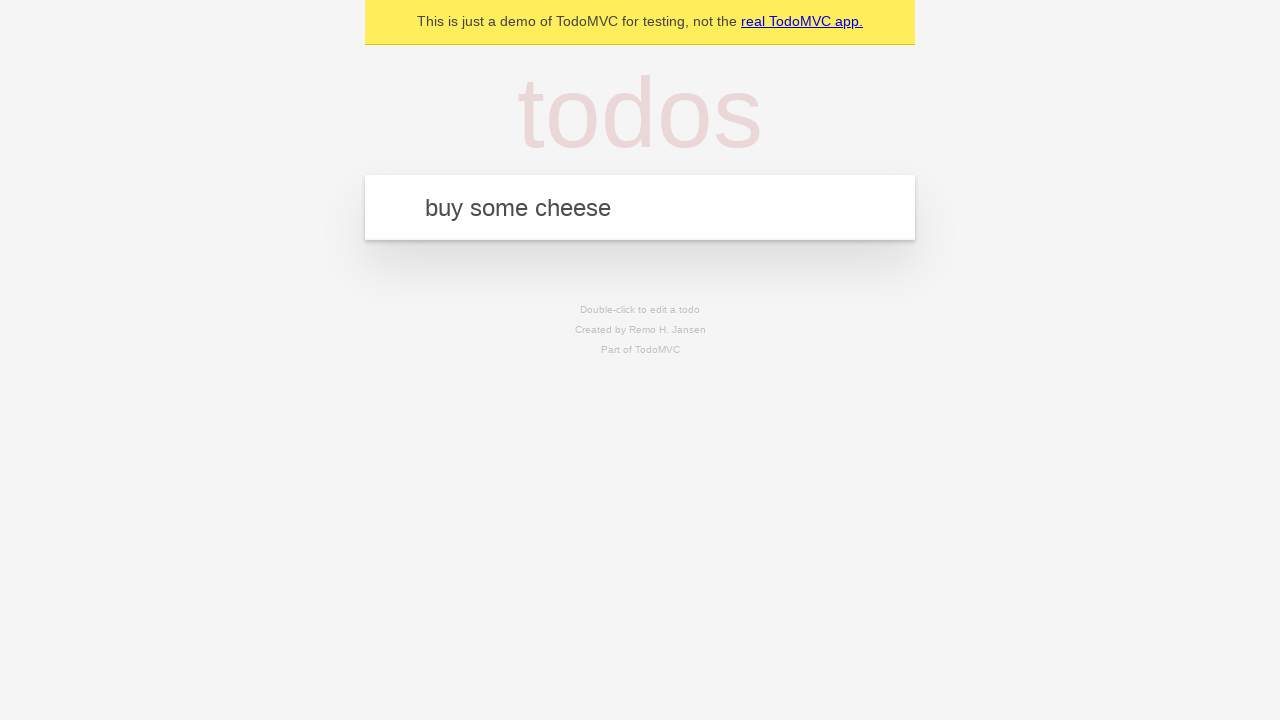

Pressed Enter to create first todo on internal:attr=[placeholder="What needs to be done?"i]
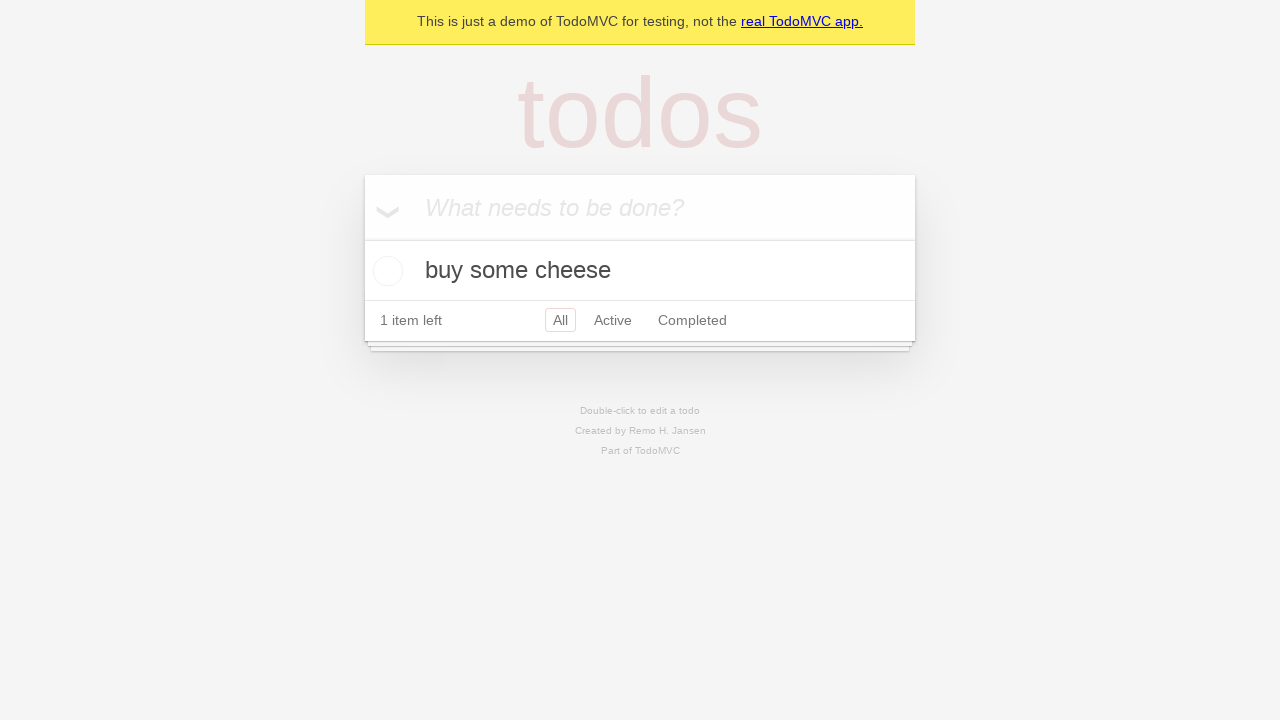

Filled second todo input with 'feed the cat' on internal:attr=[placeholder="What needs to be done?"i]
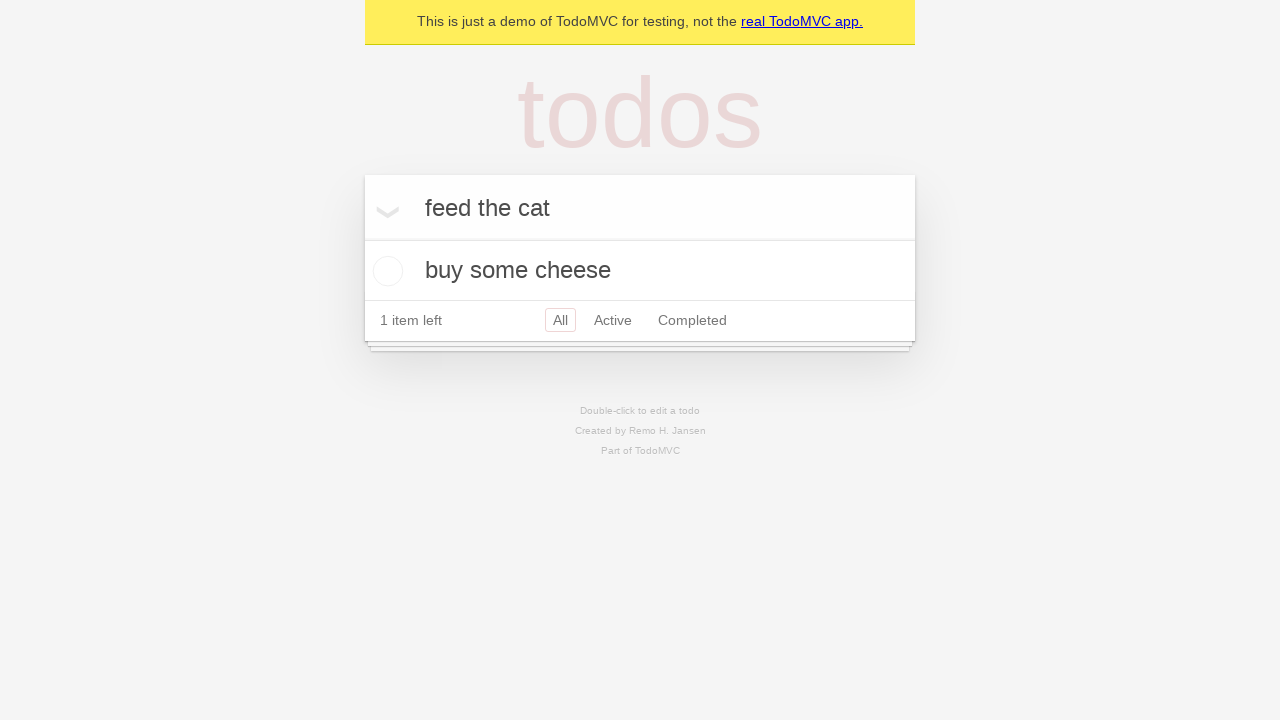

Pressed Enter to create second todo on internal:attr=[placeholder="What needs to be done?"i]
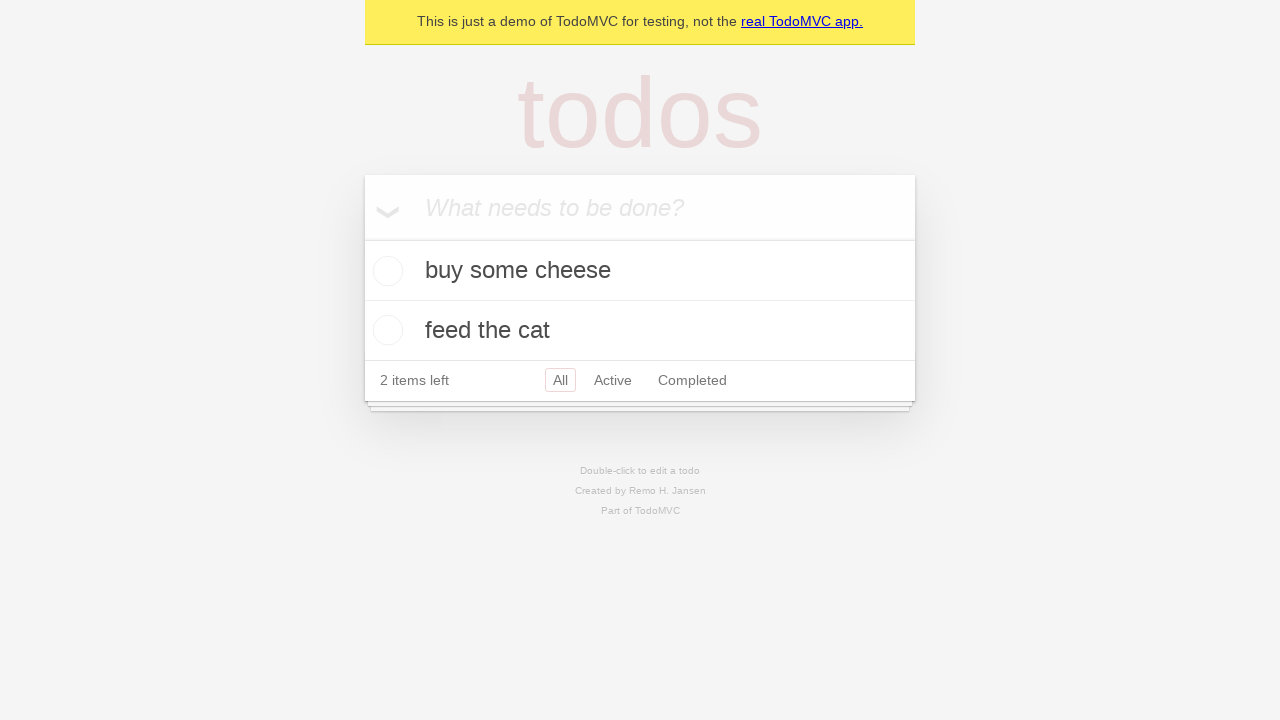

Filled third todo input with 'book a doctors appointment' on internal:attr=[placeholder="What needs to be done?"i]
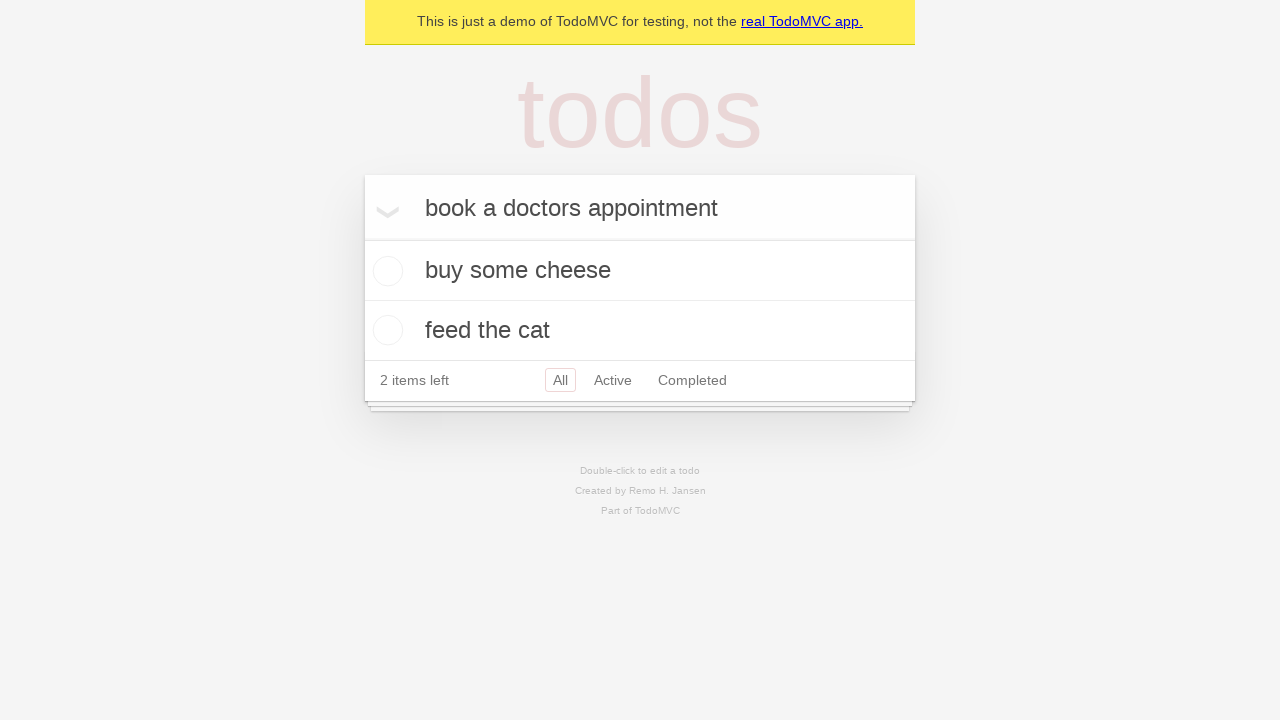

Pressed Enter to create third todo on internal:attr=[placeholder="What needs to be done?"i]
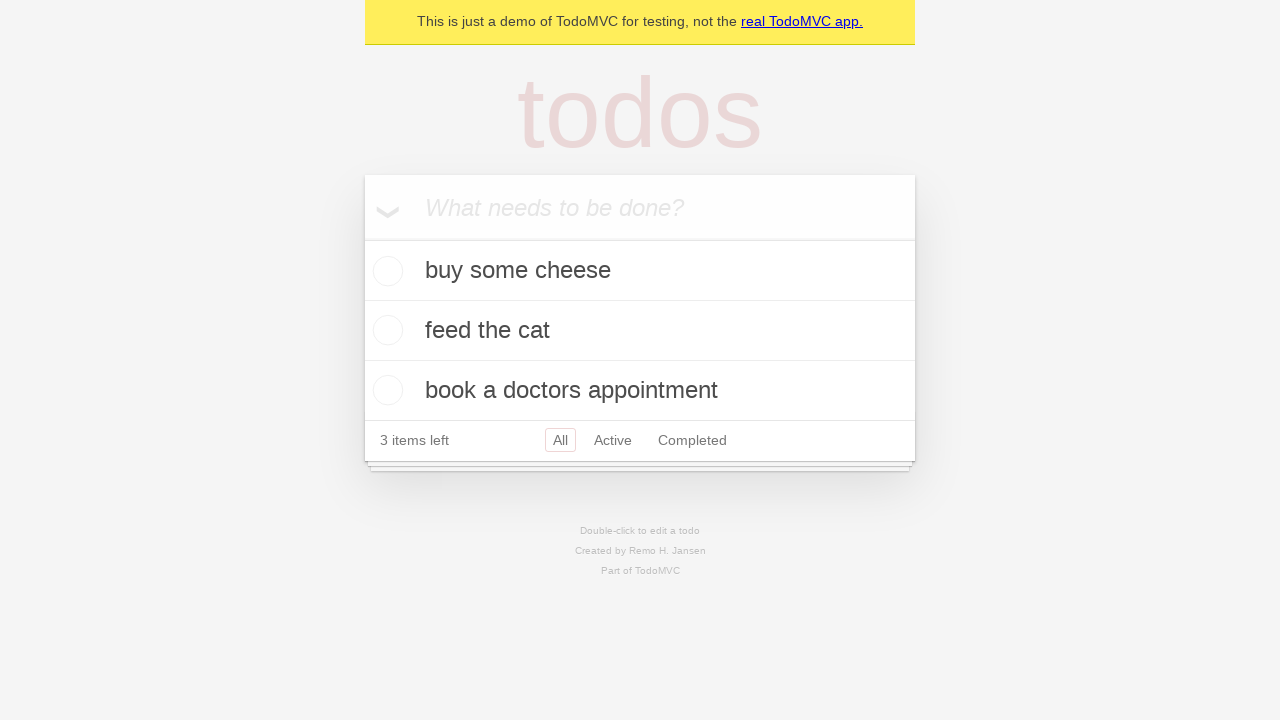

Checked the second todo item at (385, 330) on internal:testid=[data-testid="todo-item"s] >> nth=1 >> internal:role=checkbox
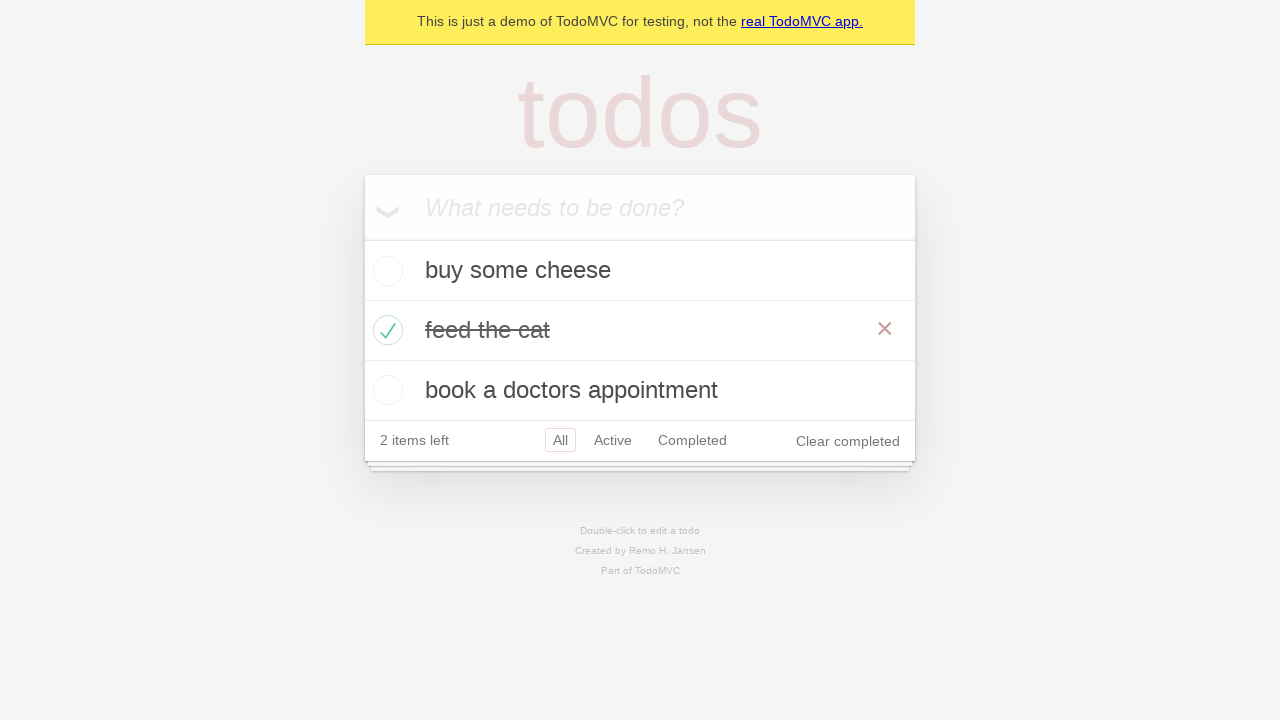

Clicked 'All' filter link at (560, 440) on internal:role=link[name="All"i]
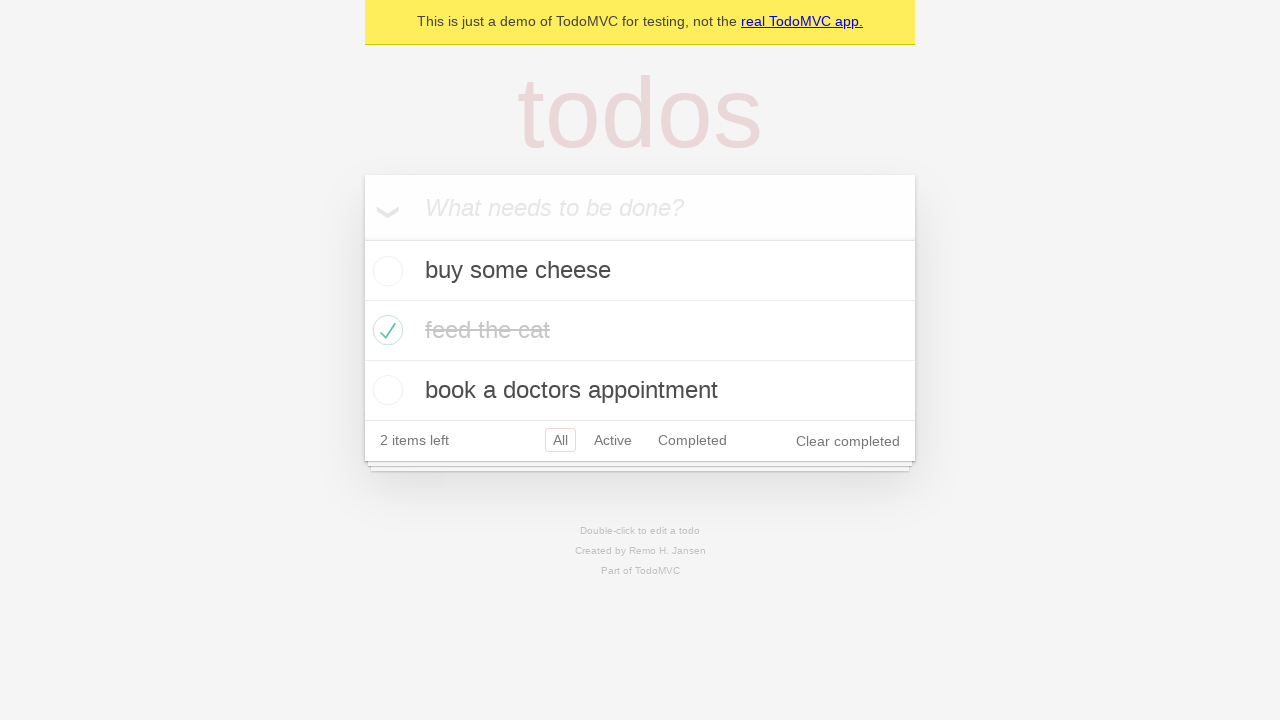

Clicked 'Active' filter link at (613, 440) on internal:role=link[name="Active"i]
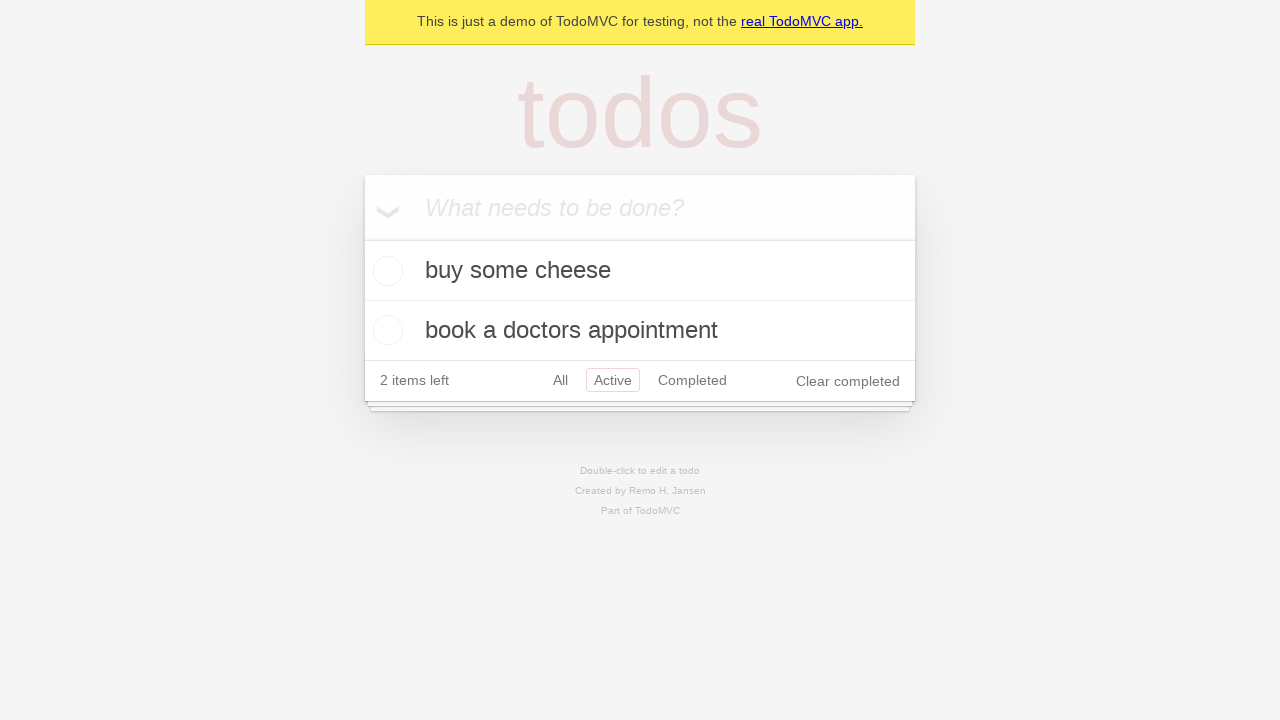

Clicked 'Completed' filter link at (692, 380) on internal:role=link[name="Completed"i]
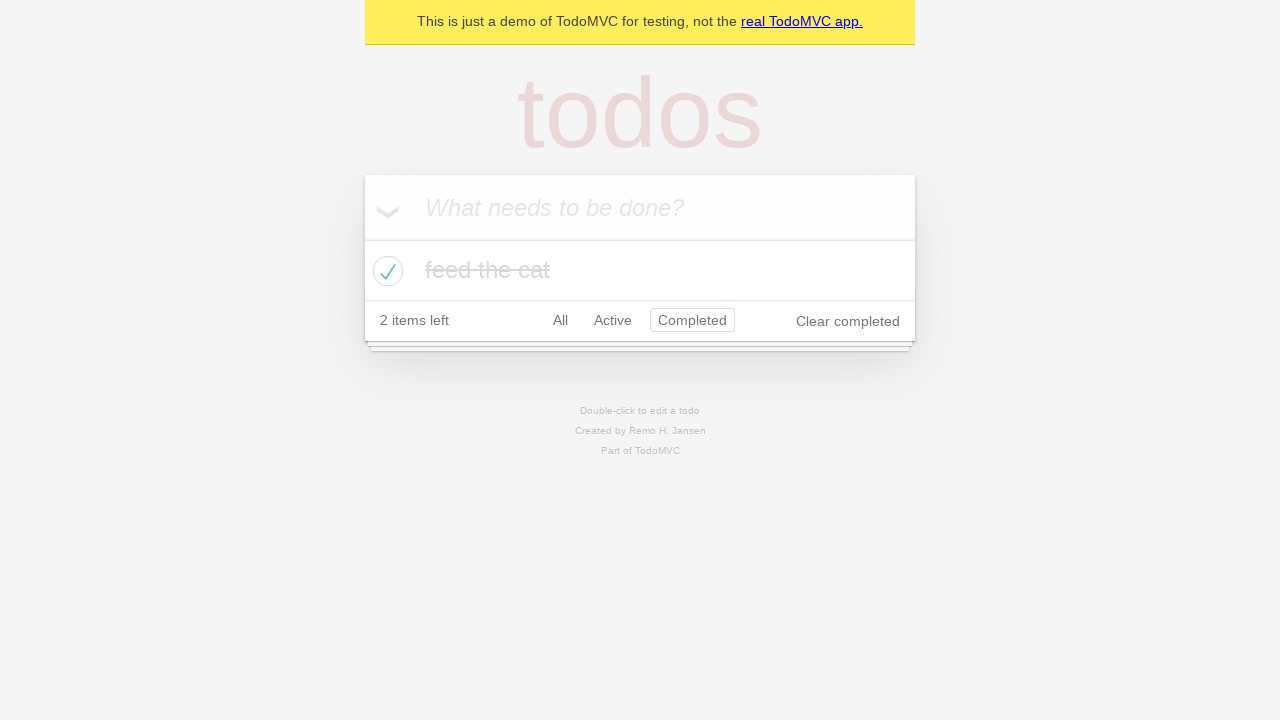

Clicked browser back button to navigate from Completed to Active filter
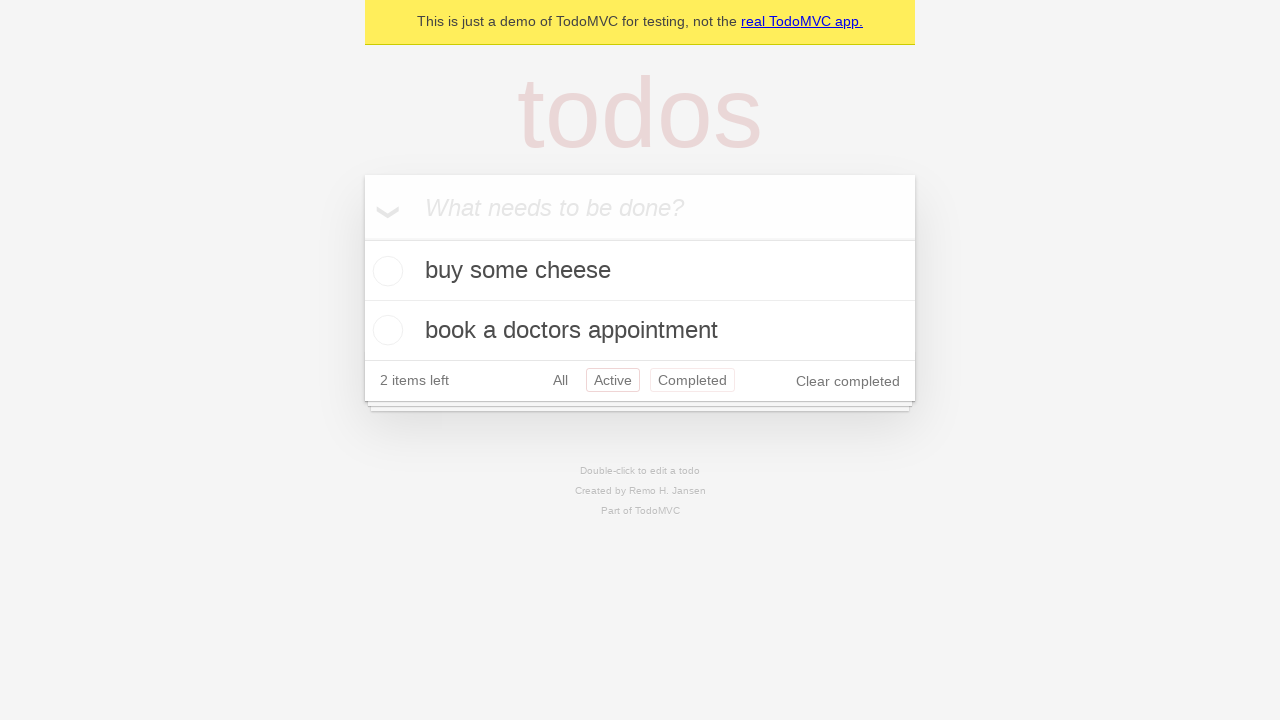

Clicked browser back button to navigate from Active to All filter
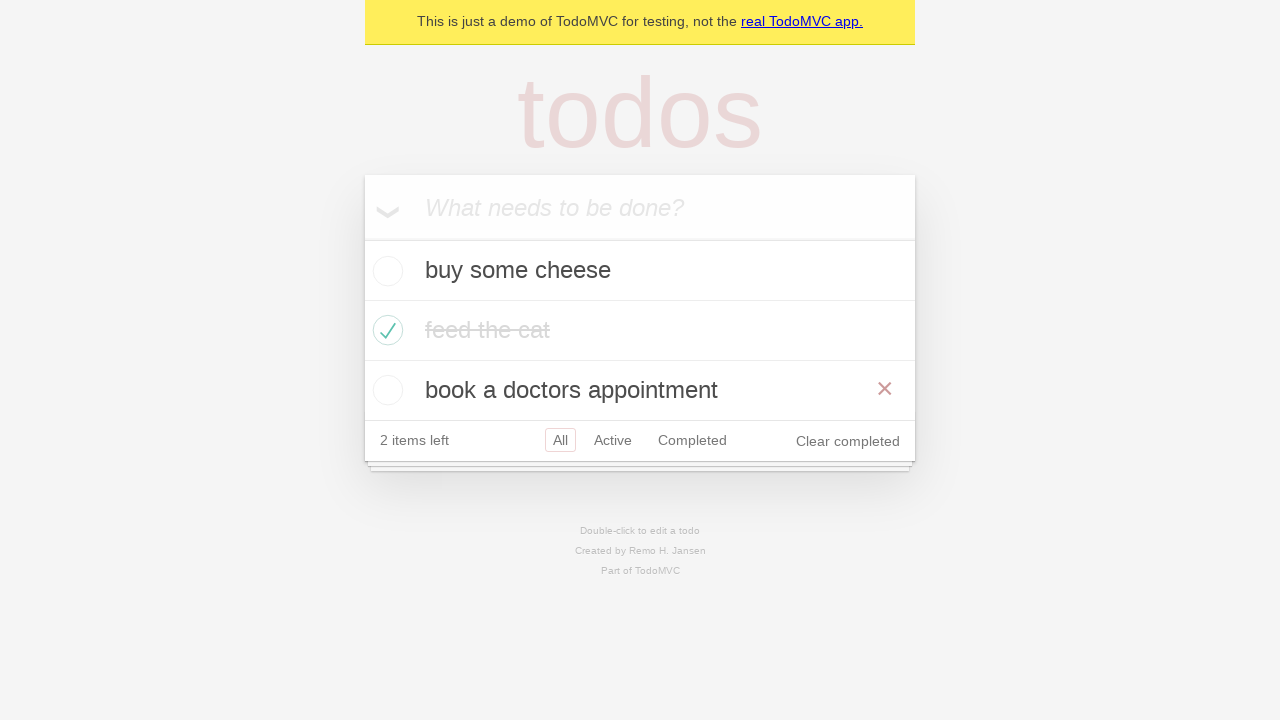

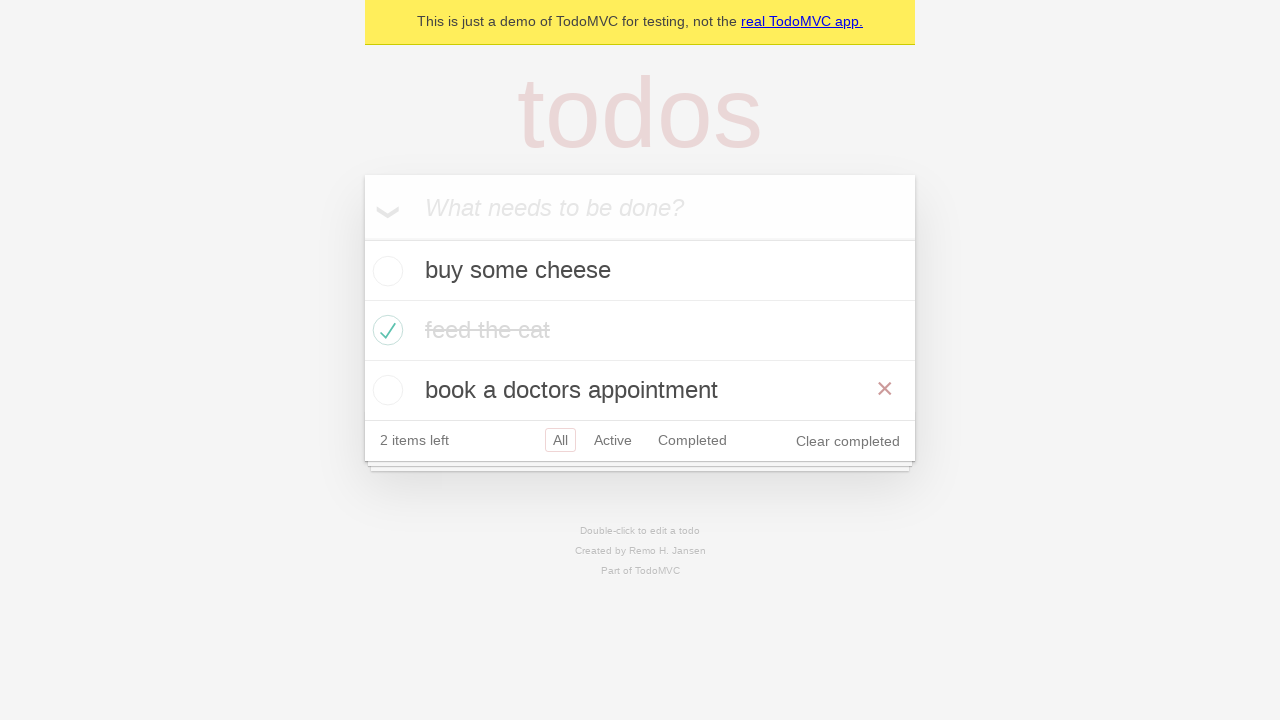